Tests form filling on a practice automation form by entering first name and last name values using data-driven test data

Starting URL: https://demoqa.com/automation-practice-form

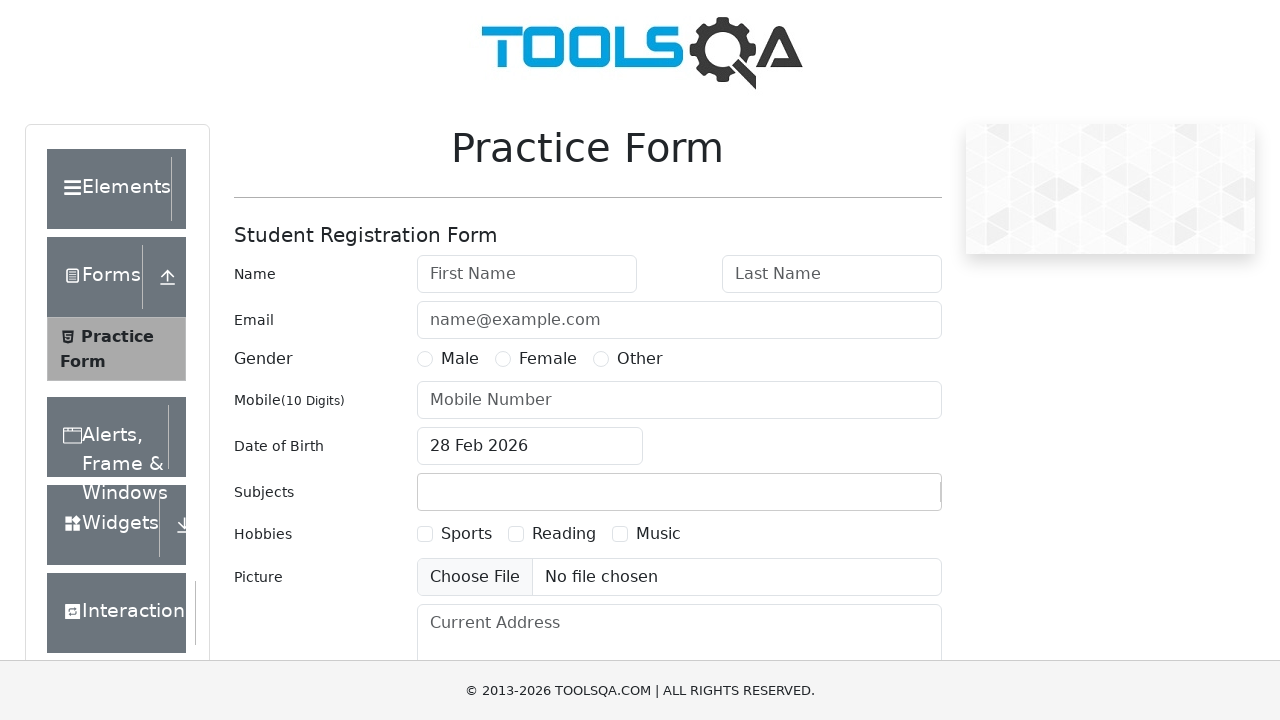

Filled first name field with 'devika' on #firstName
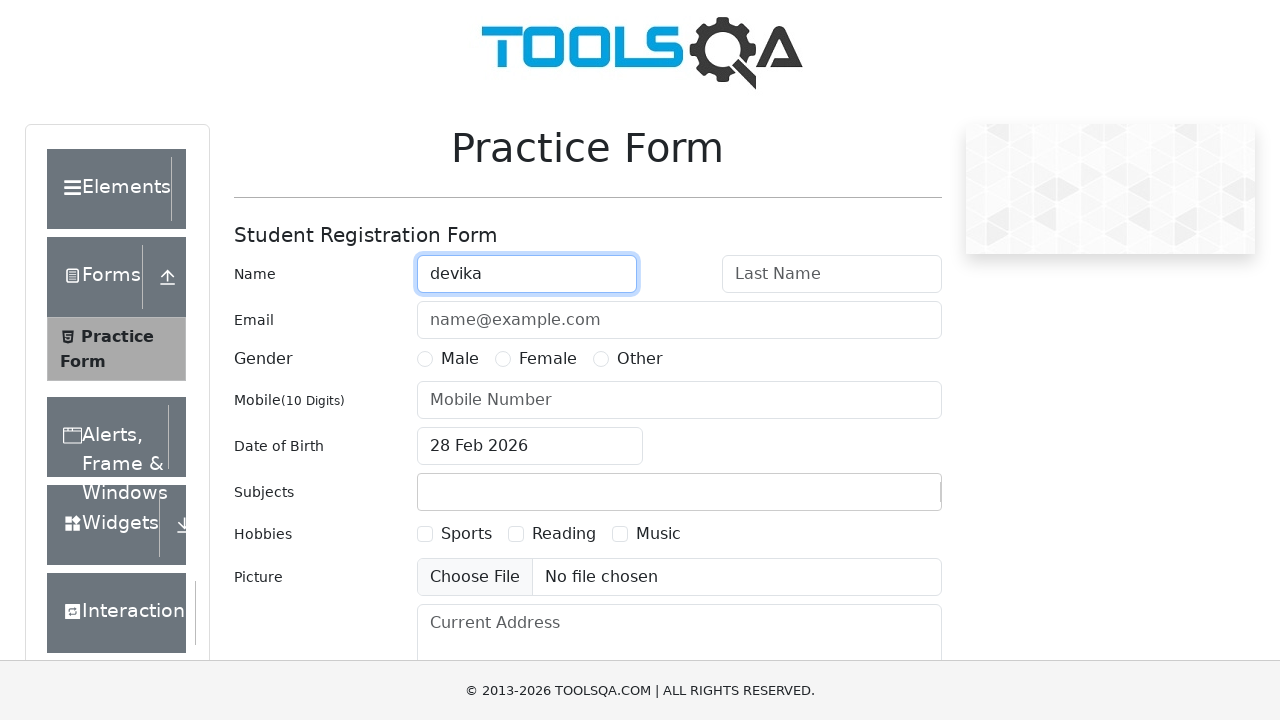

Filled last name field with 'mgowda' on #lastName
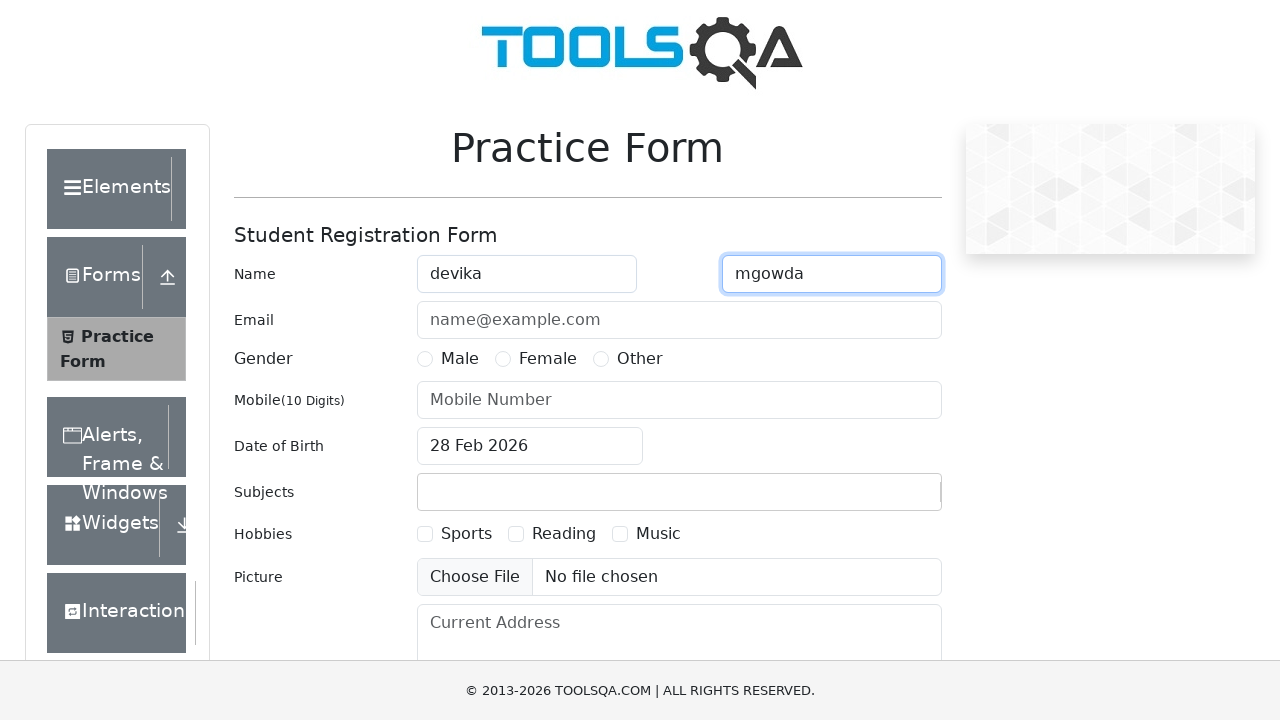

Filled first name field with 'devikamgowda98@gmail.com' on #firstName
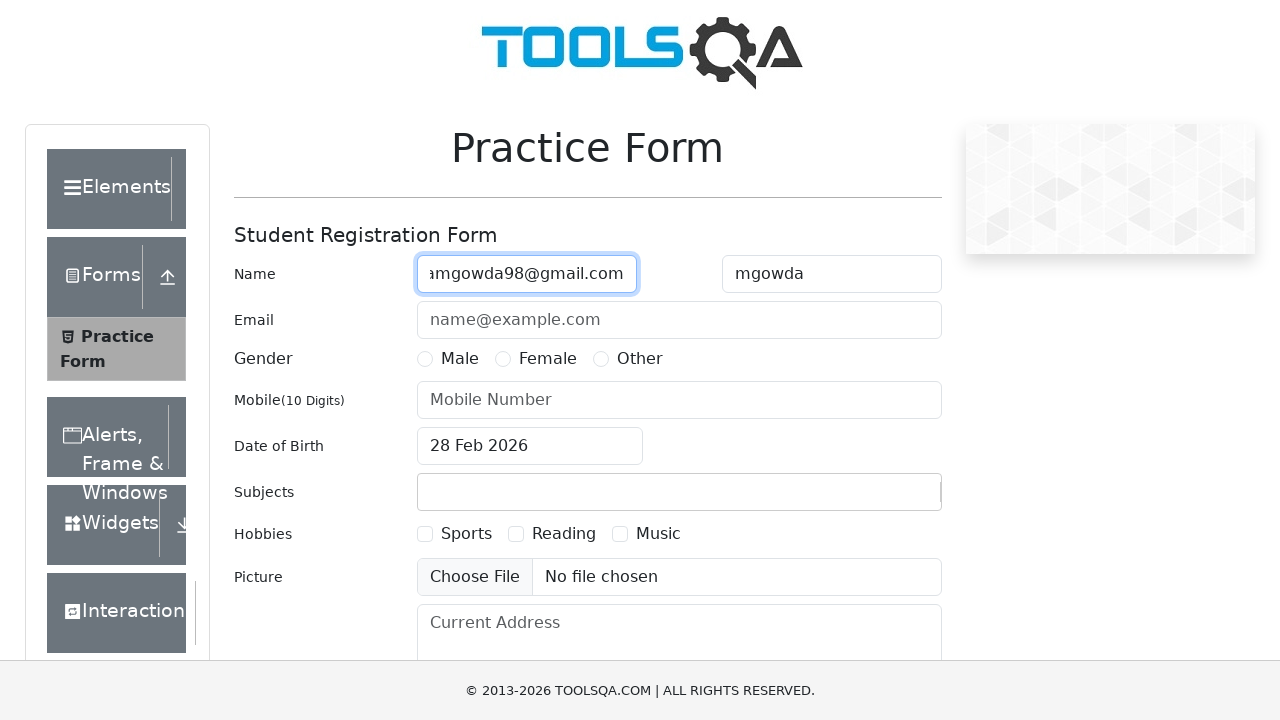

Filled last name field with '8764537650' on #lastName
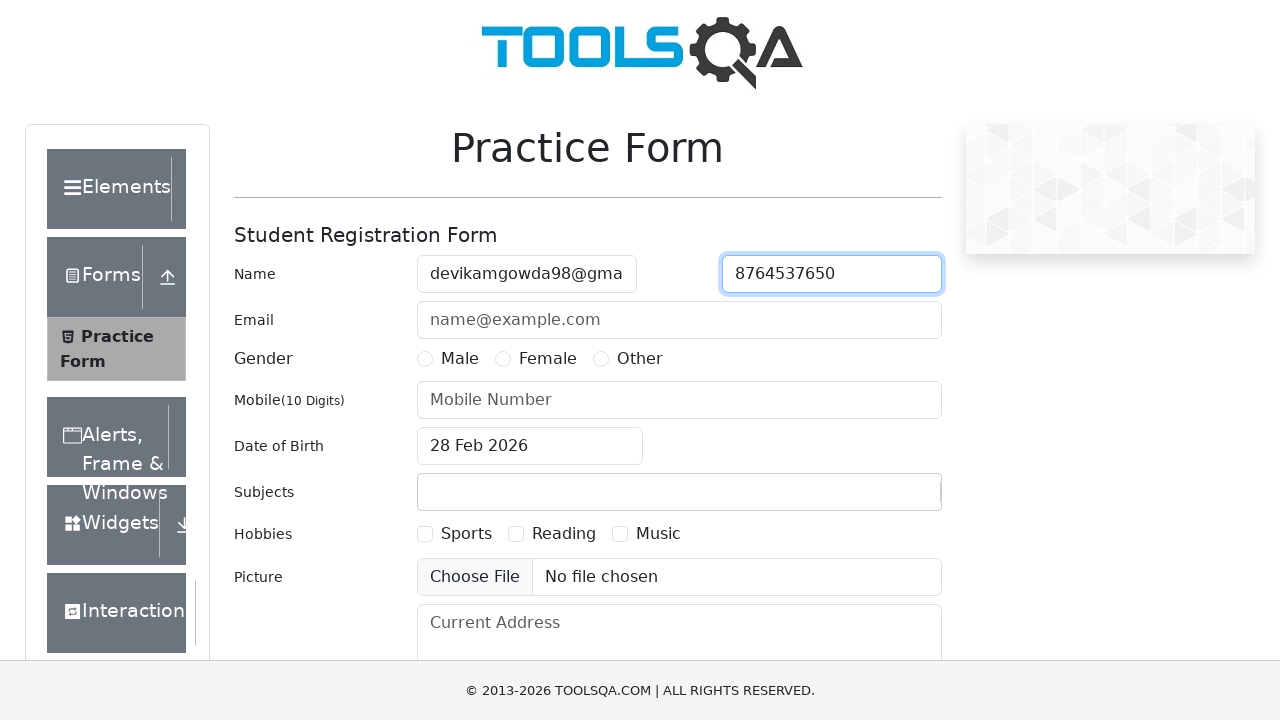

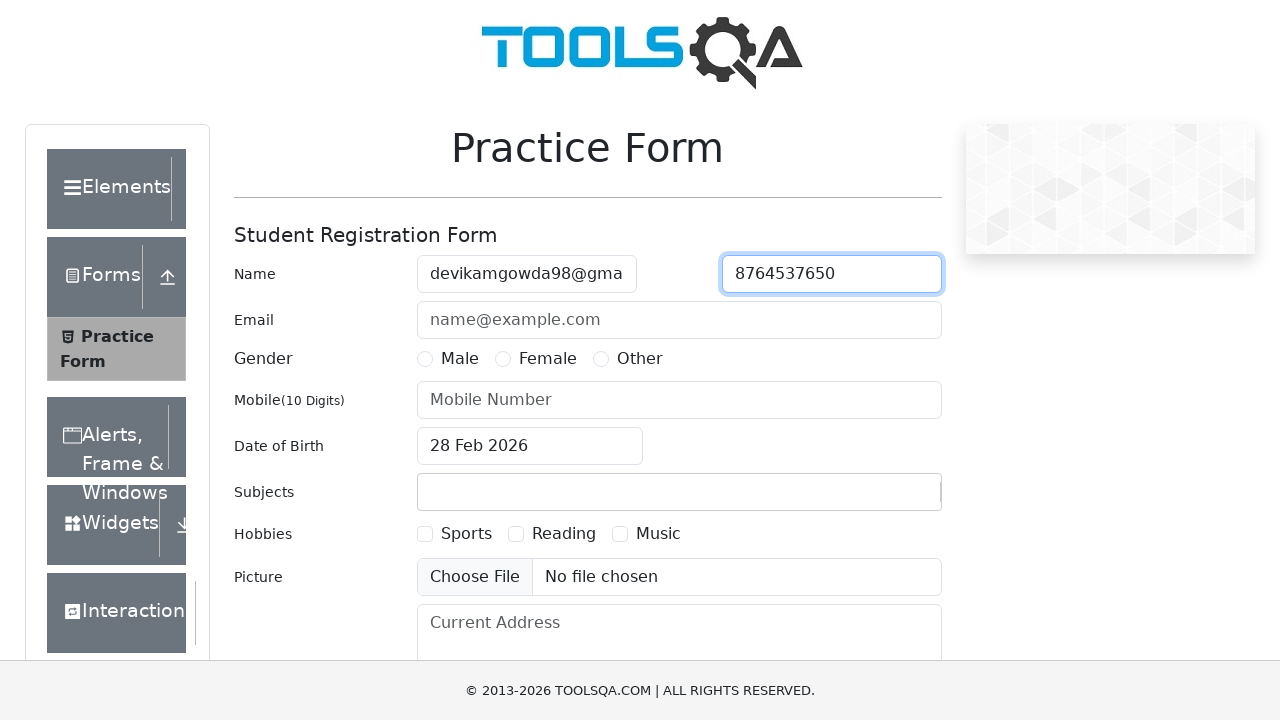